Selects products from different categories (Phones, Laptops, Monitors), adds them to the cart, and completes the checkout process with order details.

Starting URL: https://www.demoblaze.com/

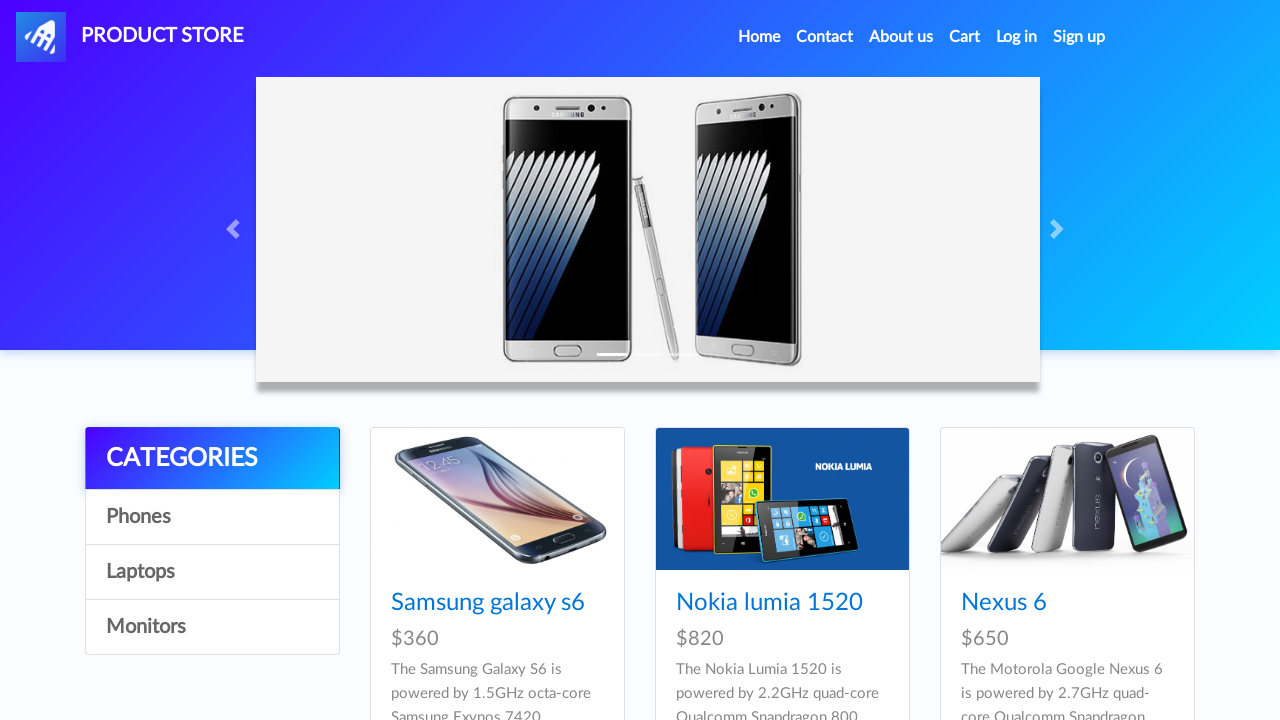

Clicked Phones category at (212, 517) on internal:role=link[name="Phones"i]
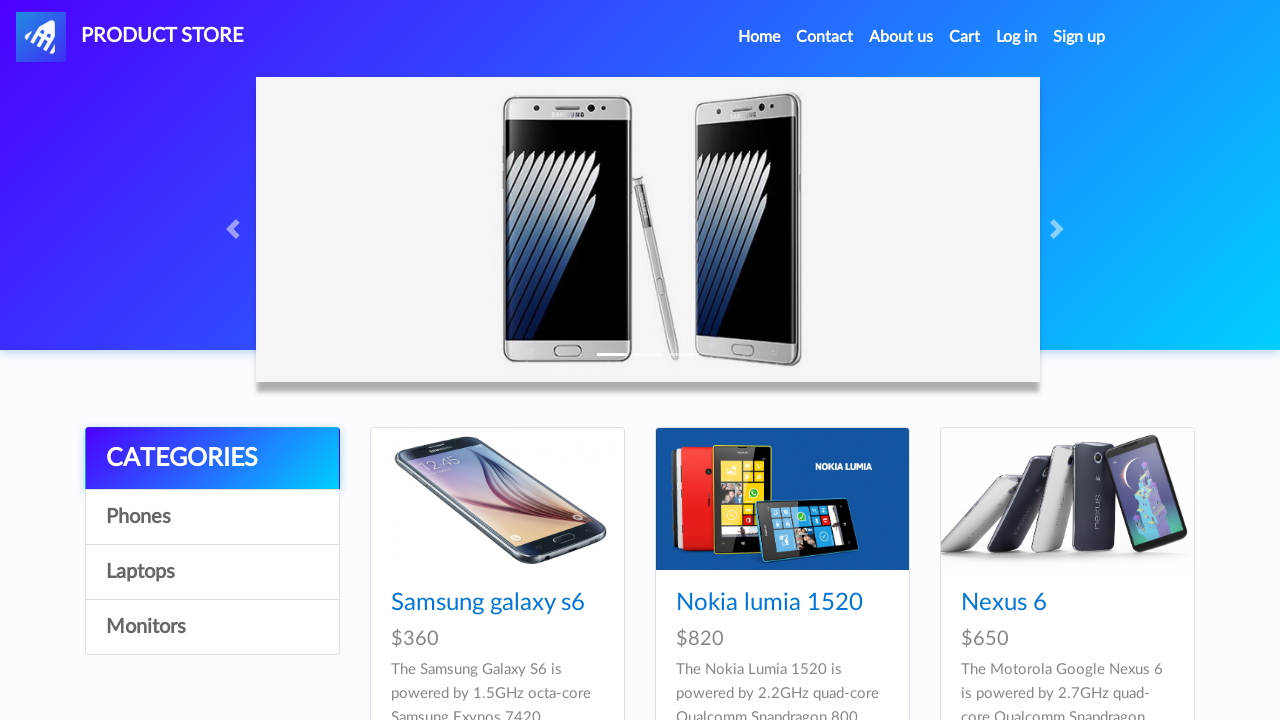

Waited for Phones category to load
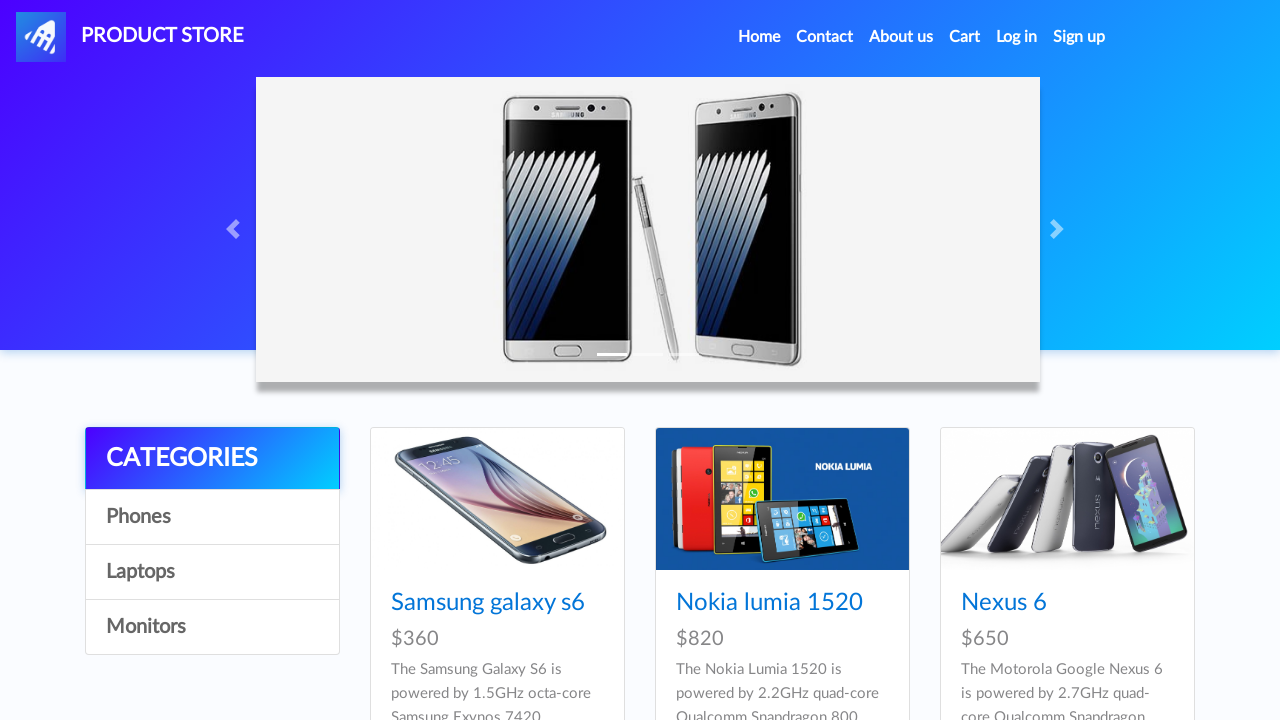

Clicked on Samsung Galaxy S6 product at (488, 603) on internal:role=link[name="Samsung galaxy s6"i]
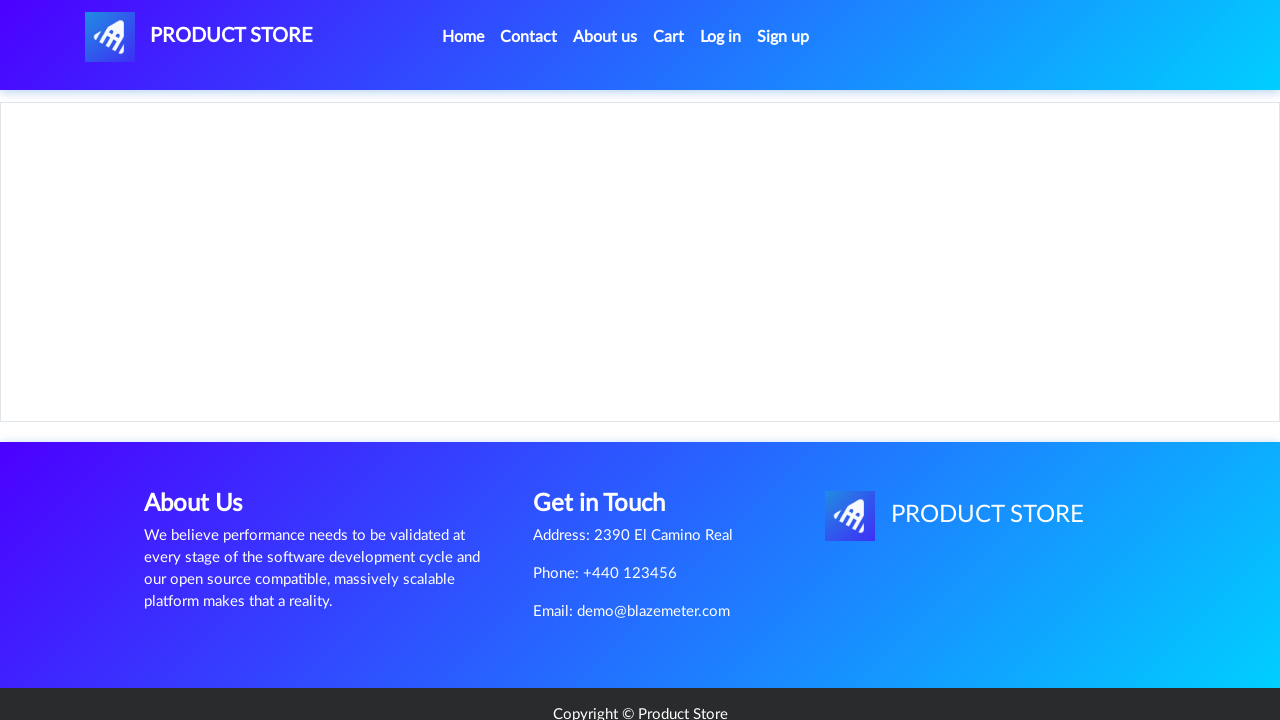

Dismissed dialog and clicked Add to cart for Samsung Galaxy S6 at (610, 440) on internal:role=link[name="Add to cart"i]
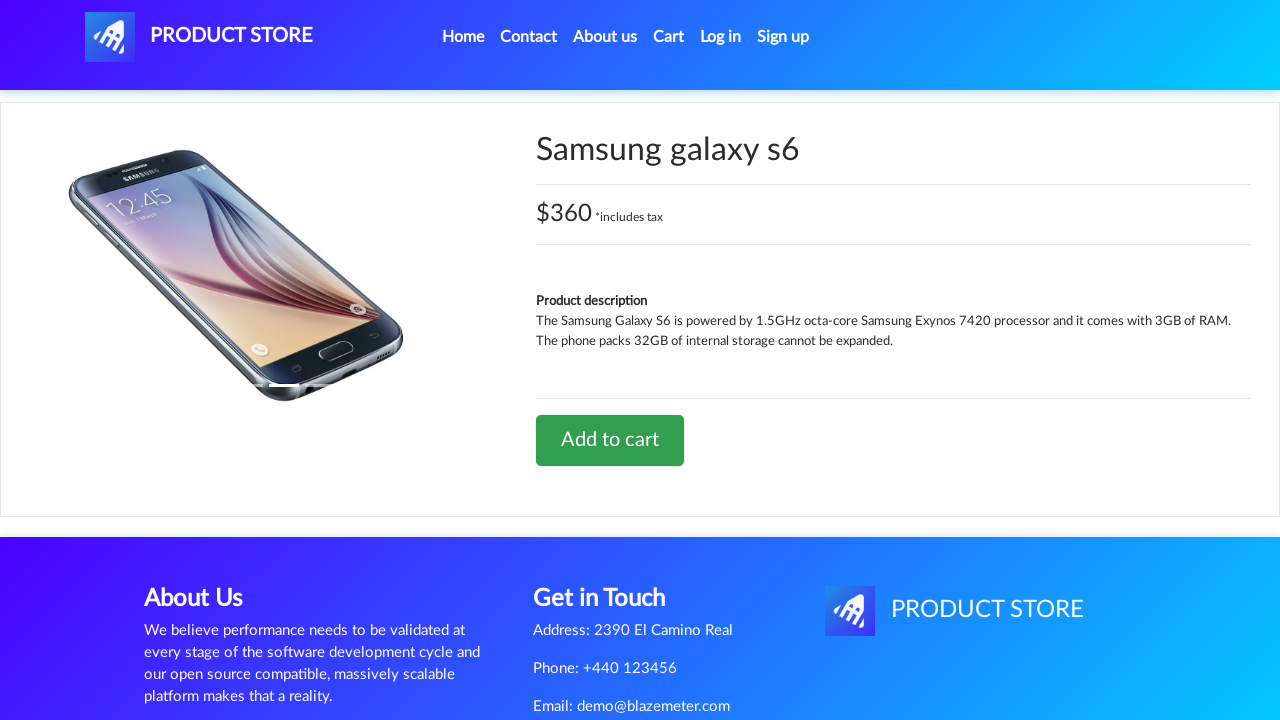

Waited for product to be added to cart
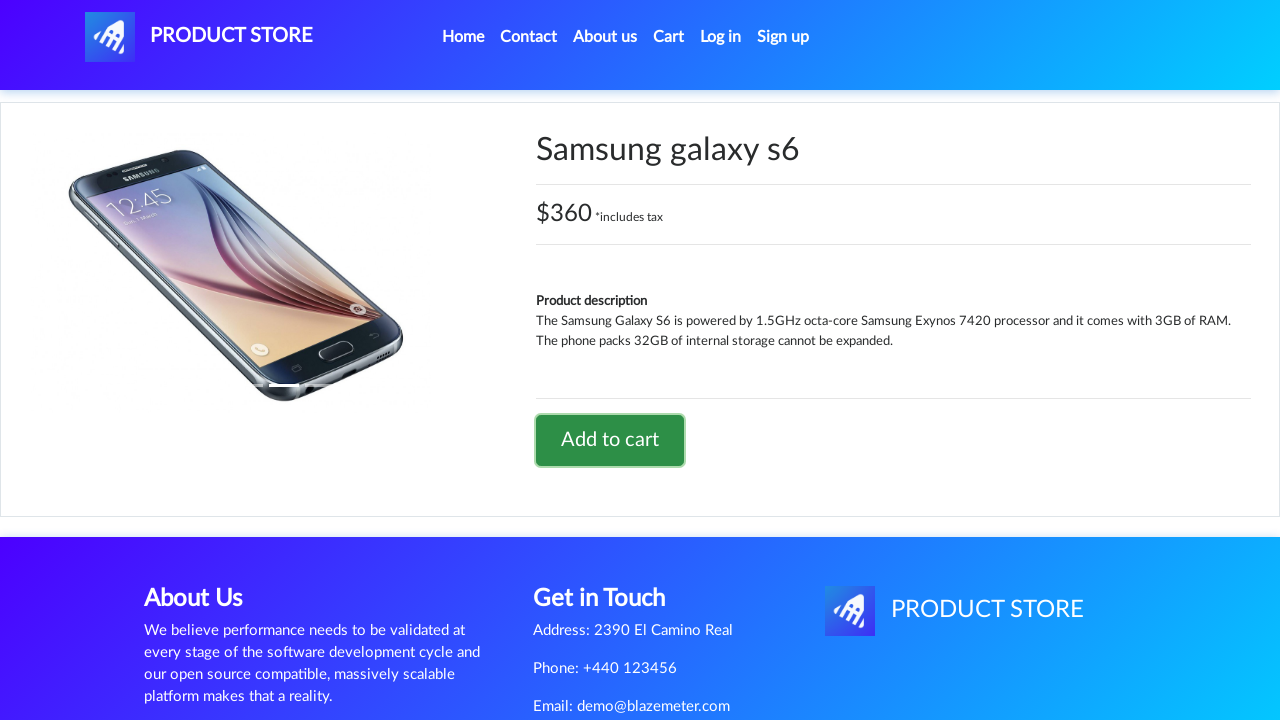

Navigated back from product details
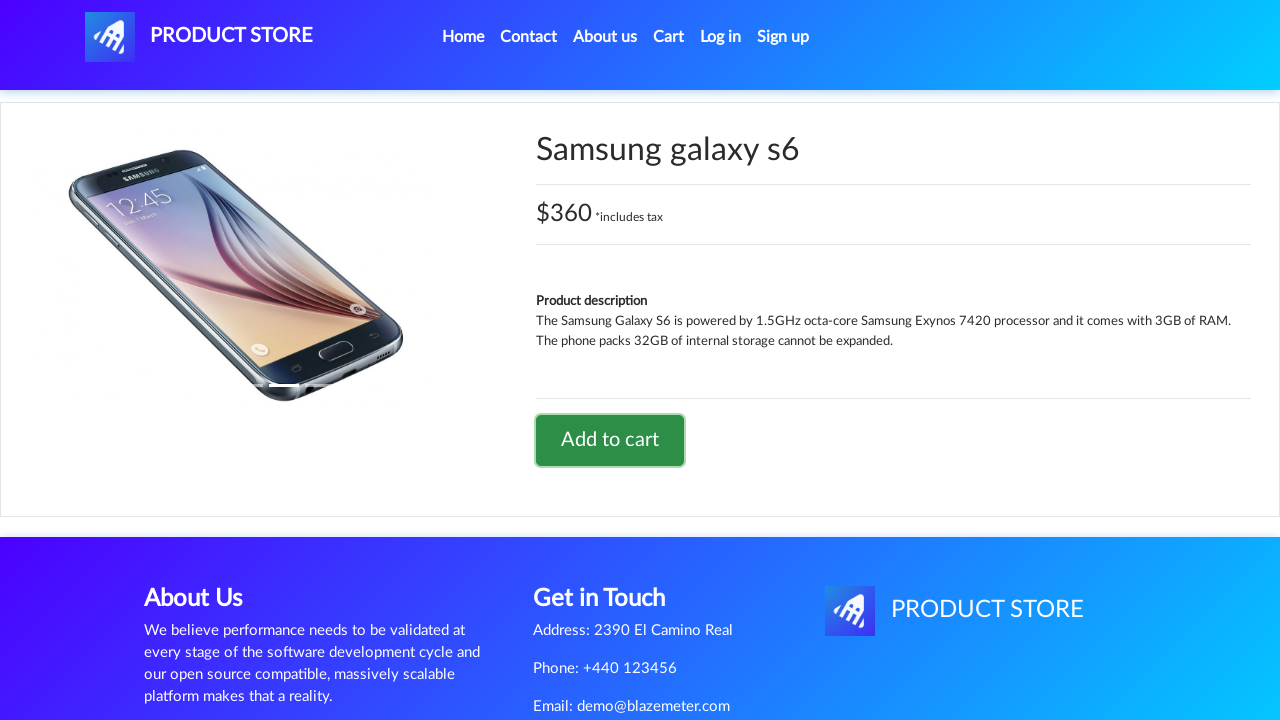

Navigated back to main category view
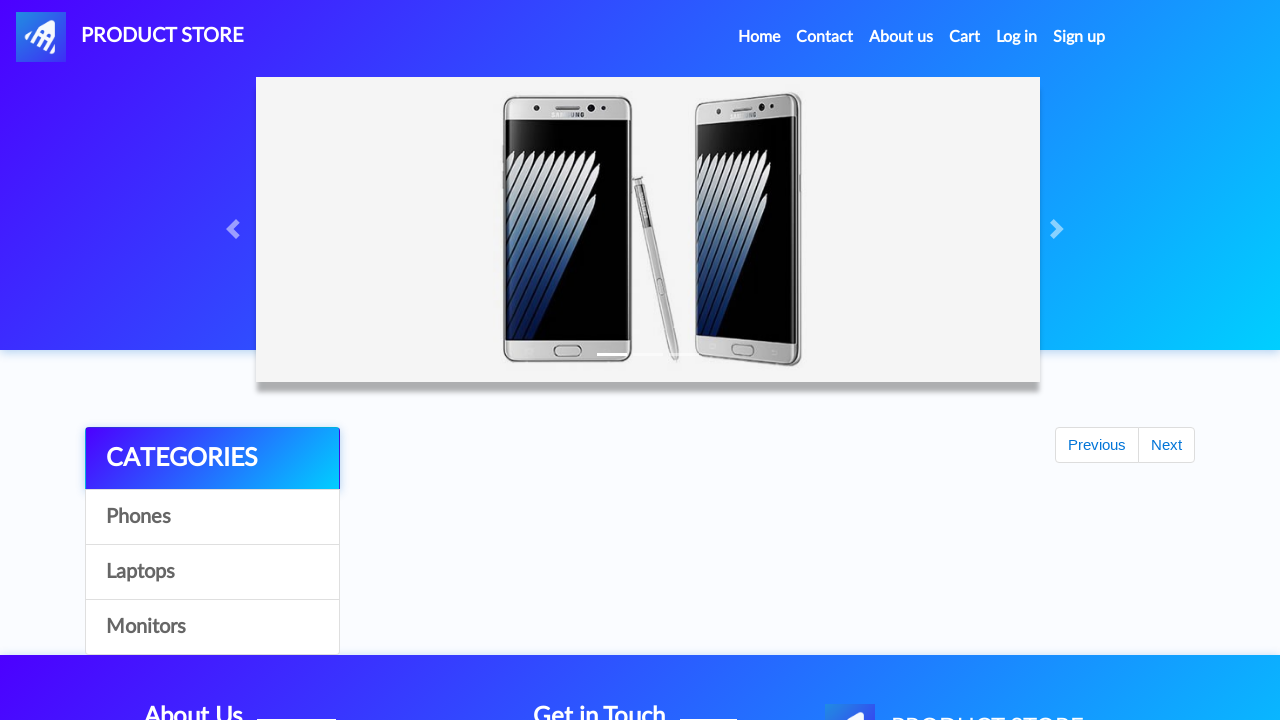

Clicked Laptops category at (212, 572) on internal:role=link[name="Laptops"i]
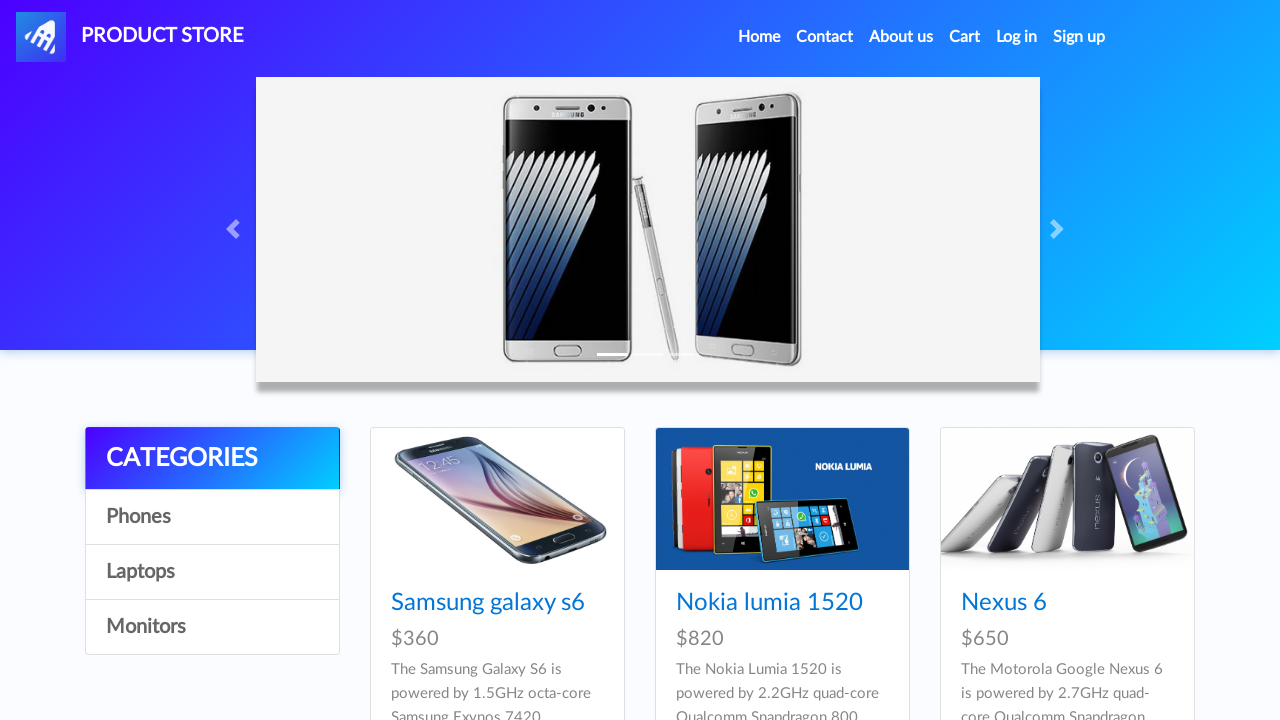

Waited for Laptops category to load
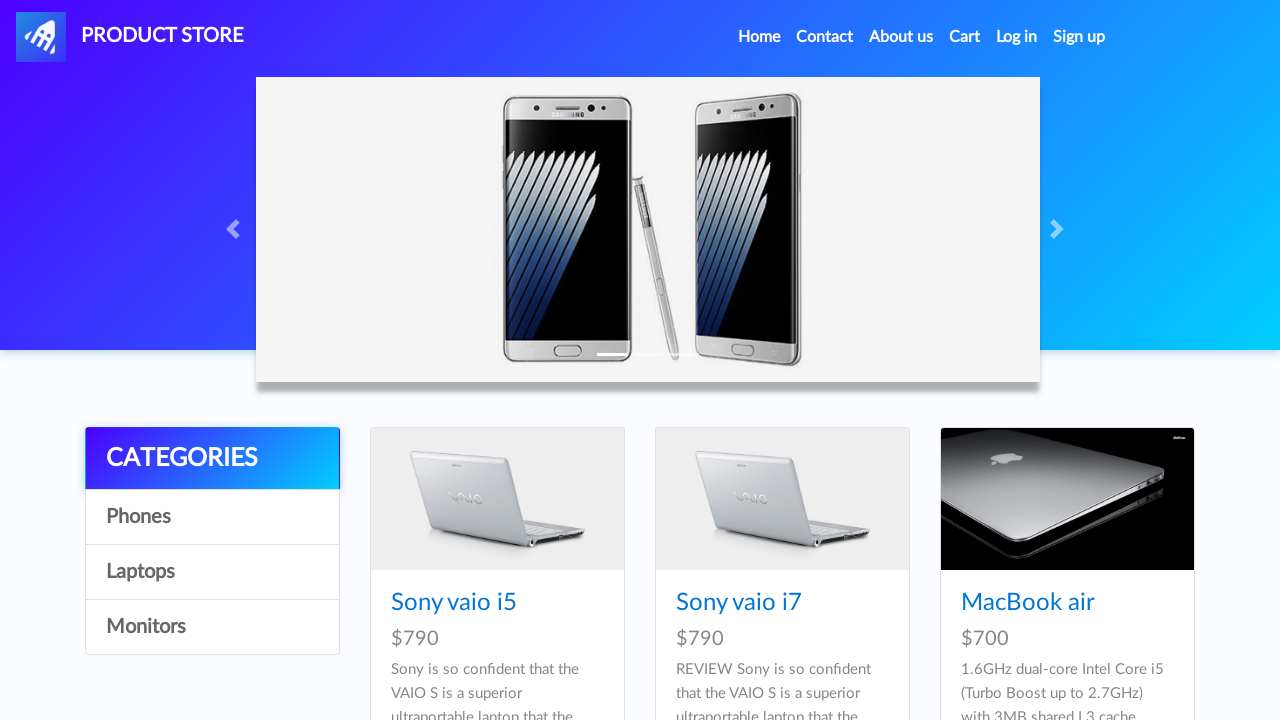

Clicked on Sony Vaio i5 product at (454, 603) on internal:role=link[name="Sony vaio i5"i]
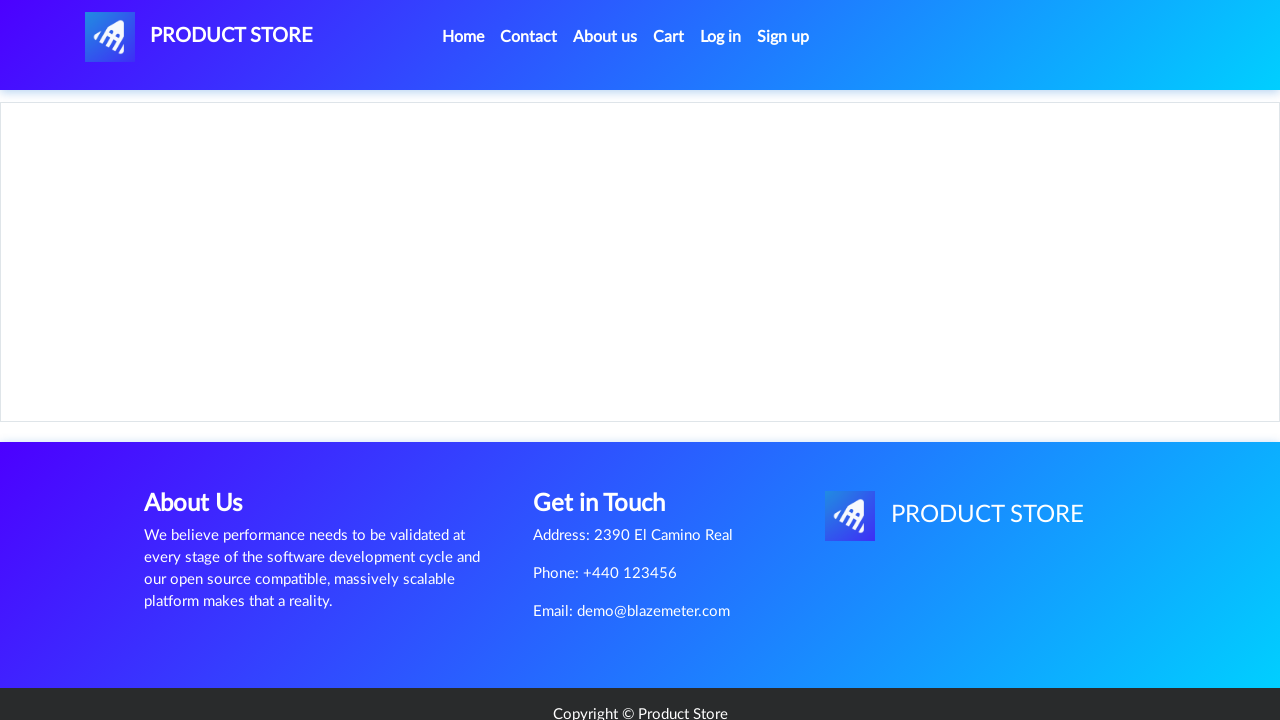

Dismissed dialog and clicked Add to cart for Sony Vaio i5 at (610, 440) on internal:role=link[name="Add to cart"i]
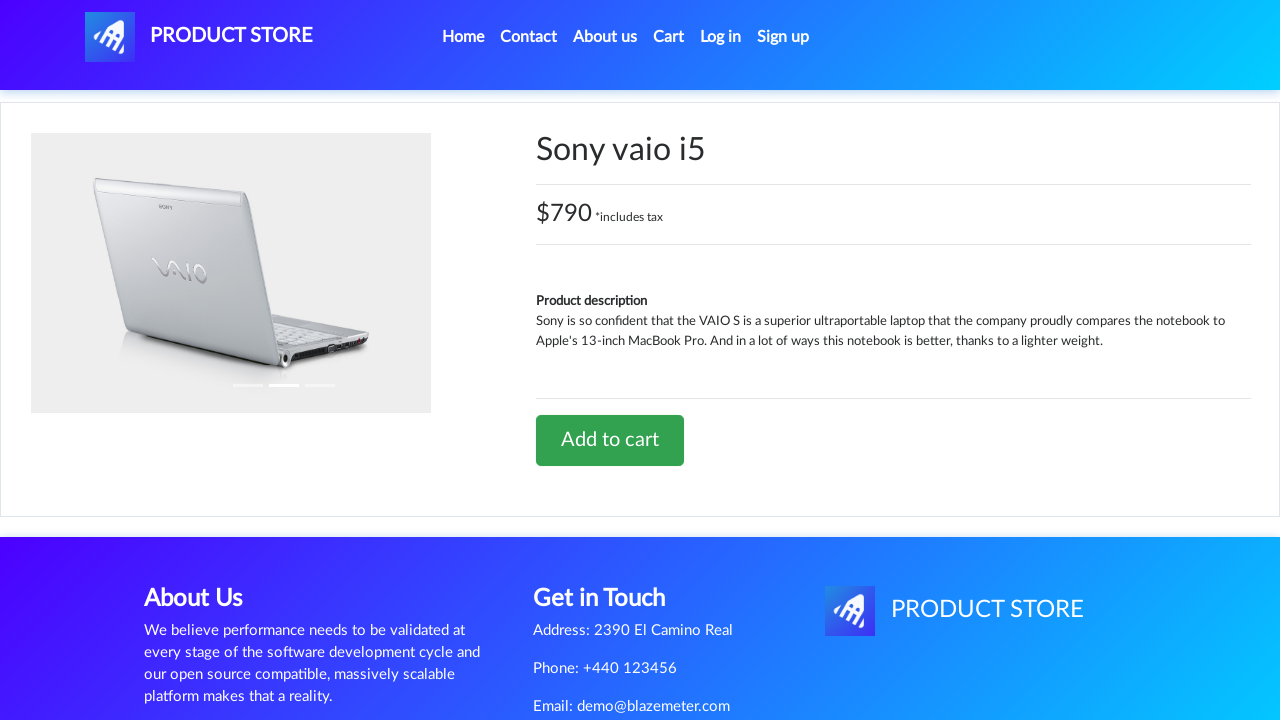

Waited for product to be added to cart
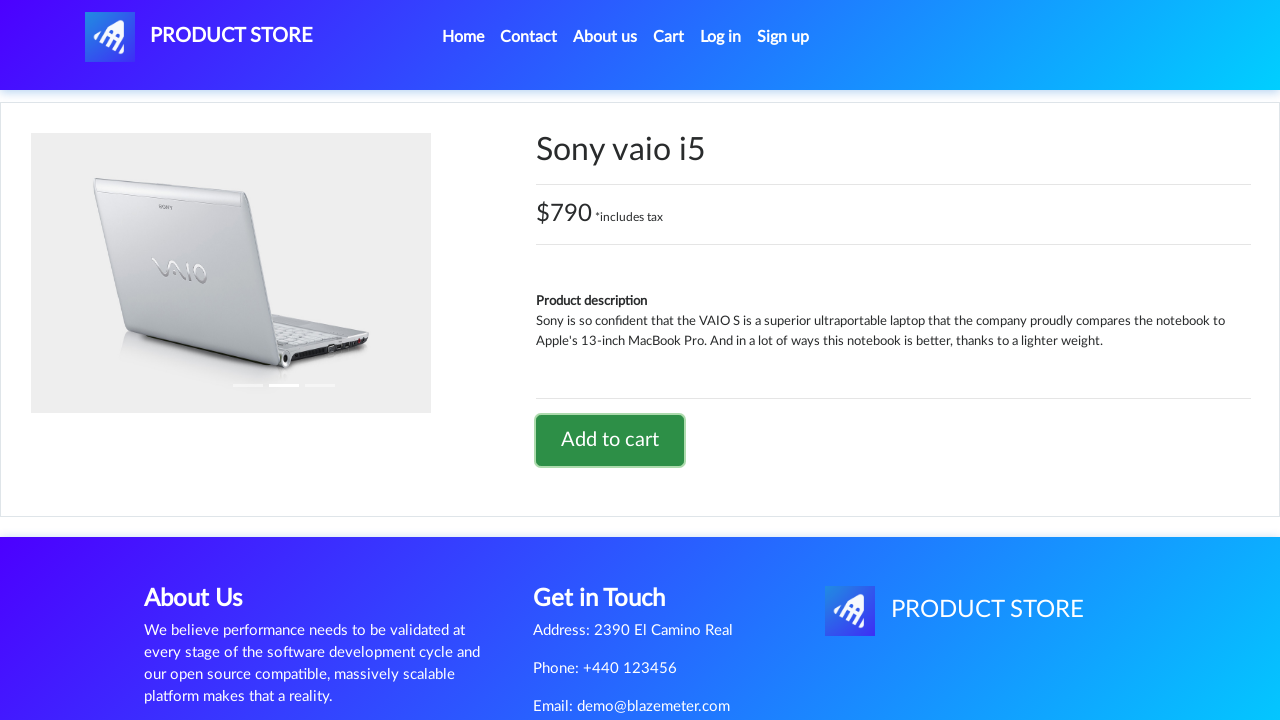

Navigated back from product details
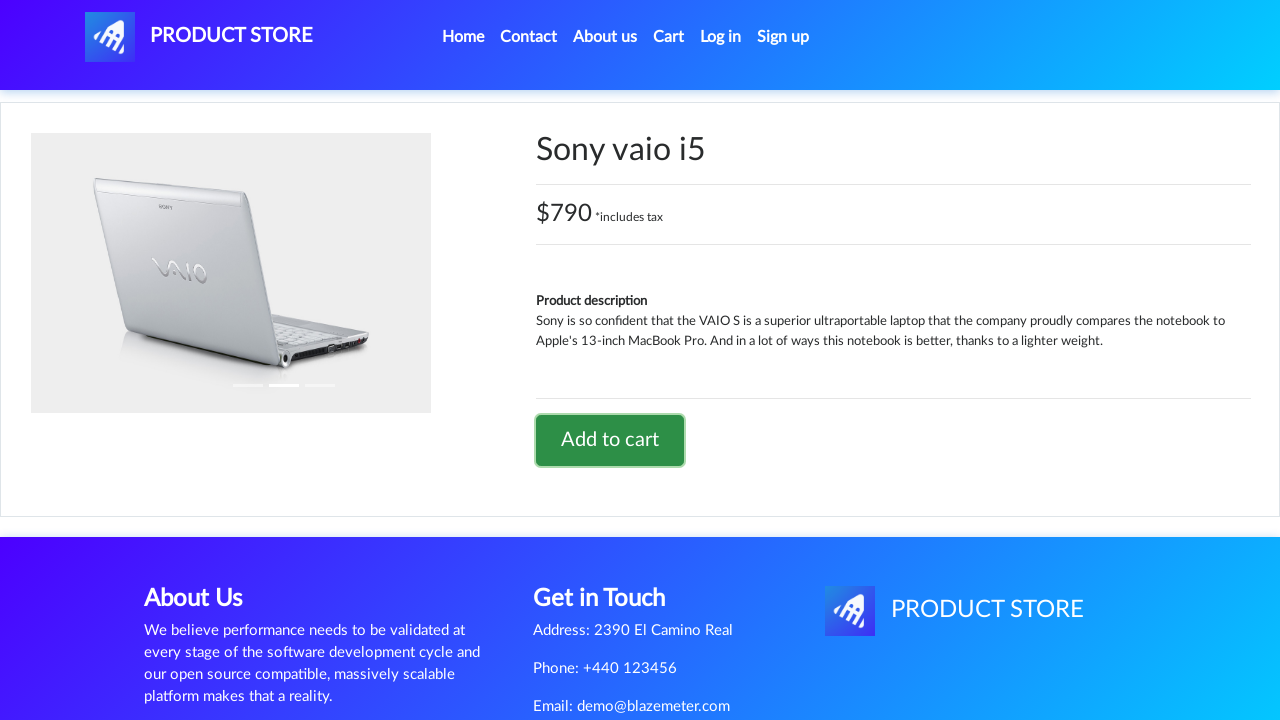

Navigated back to main category view
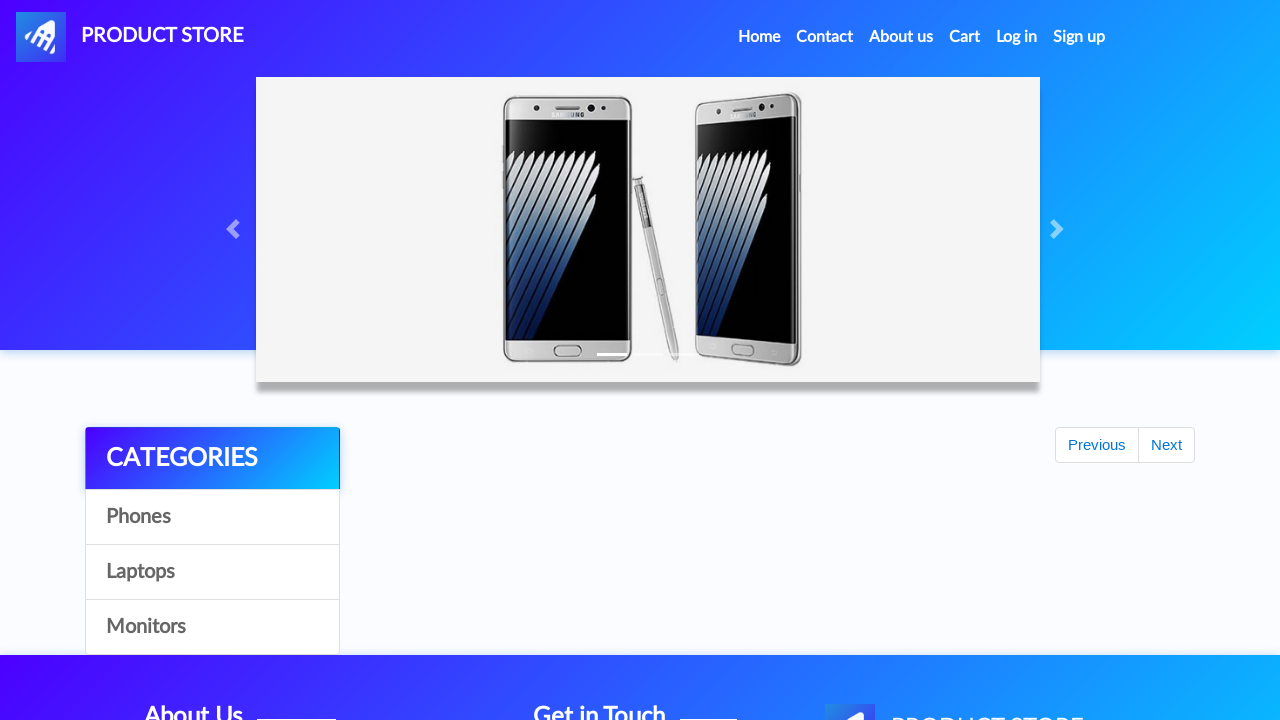

Clicked Monitors category at (212, 627) on internal:role=link[name="Monitors"i]
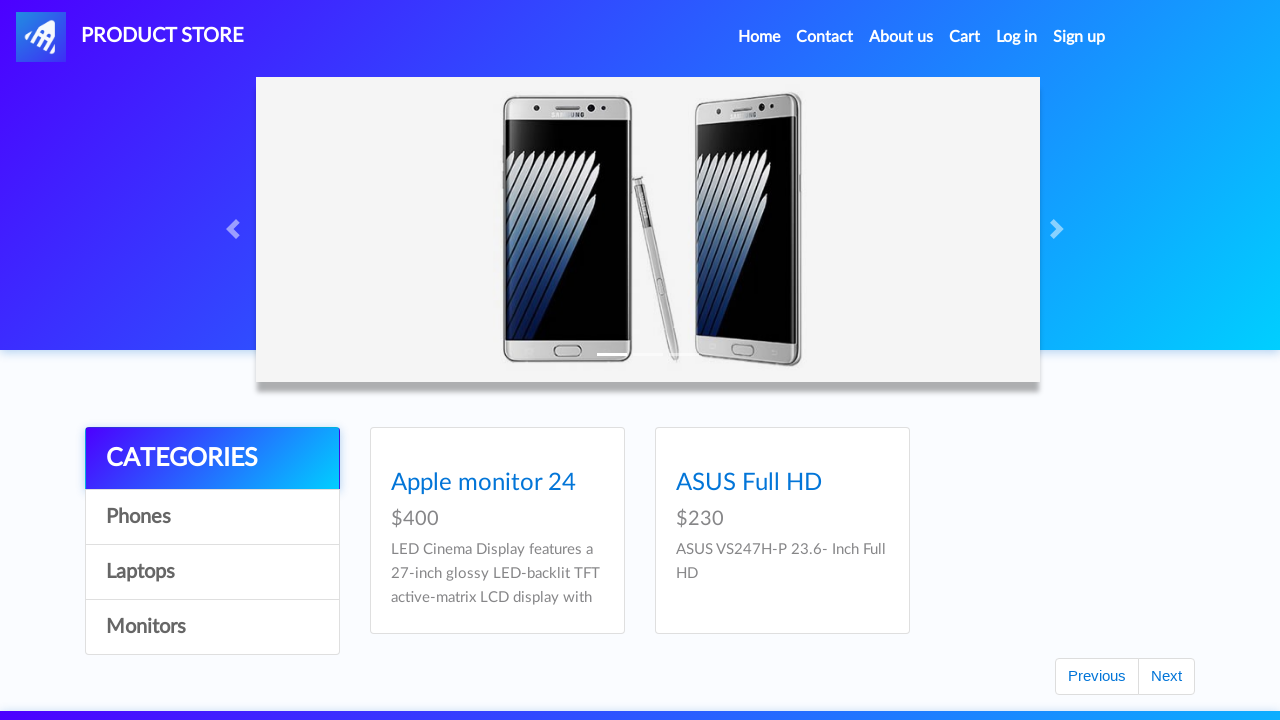

Waited for Monitors category to load
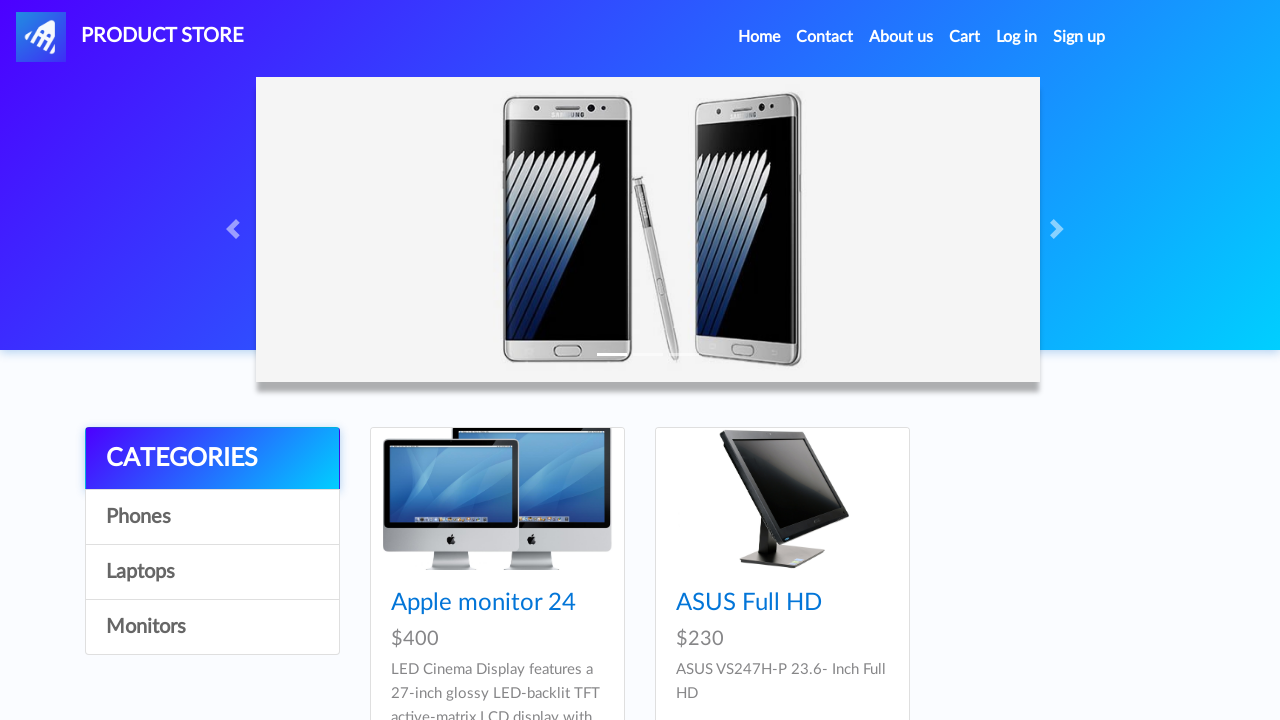

Clicked on Apple Monitor 24 product at (484, 603) on internal:role=link[name="Apple monitor 24"i]
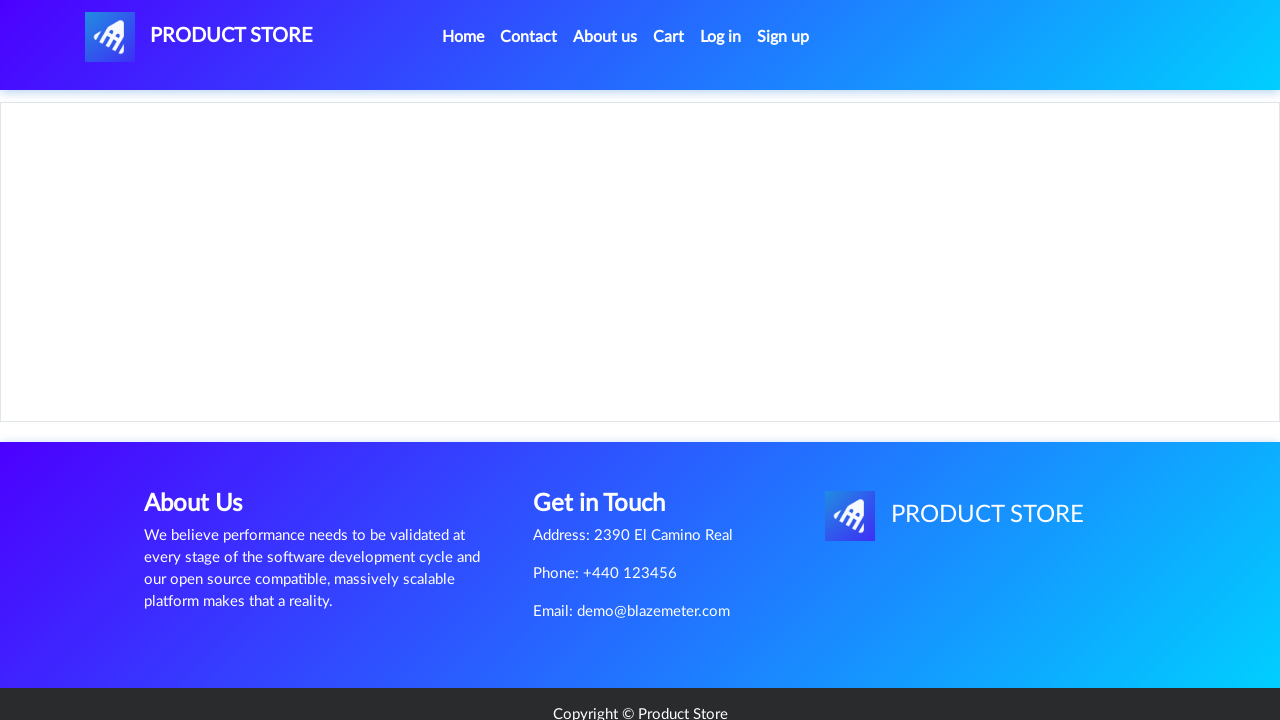

Dismissed dialog and clicked Add to cart for Apple Monitor 24 at (610, 460) on internal:role=link[name="Add to cart"i]
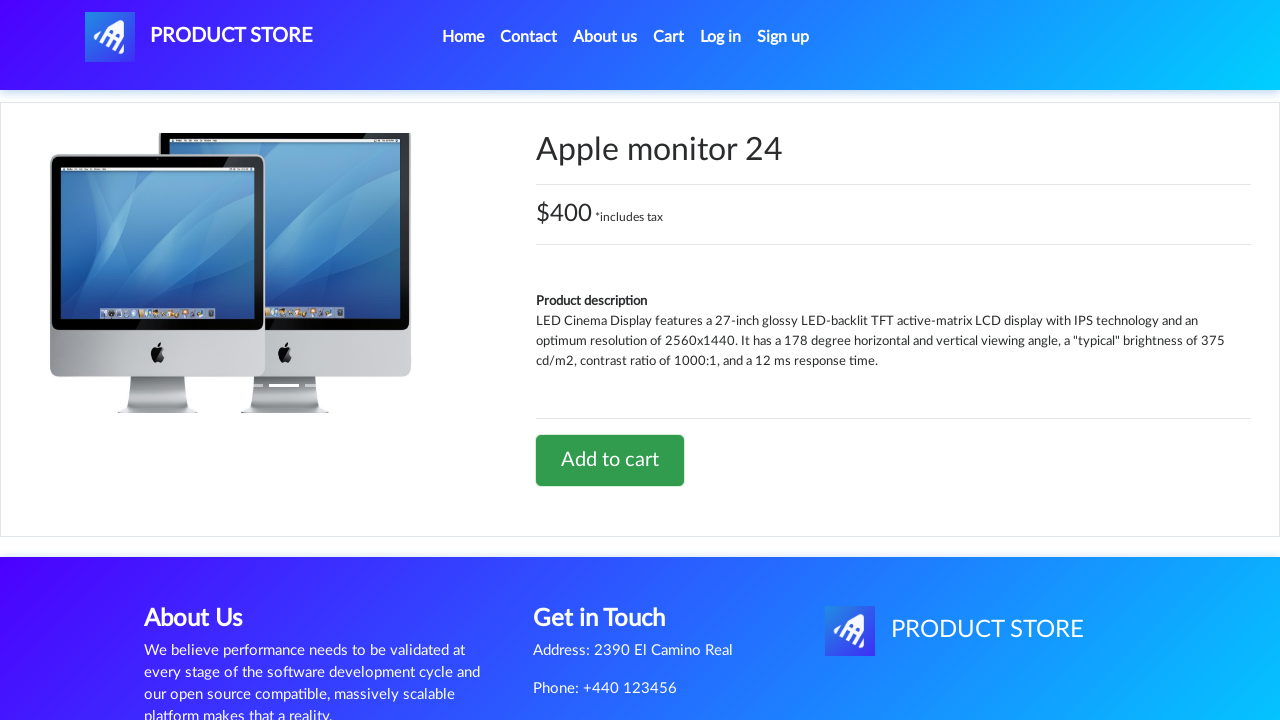

Waited for product to be added to cart
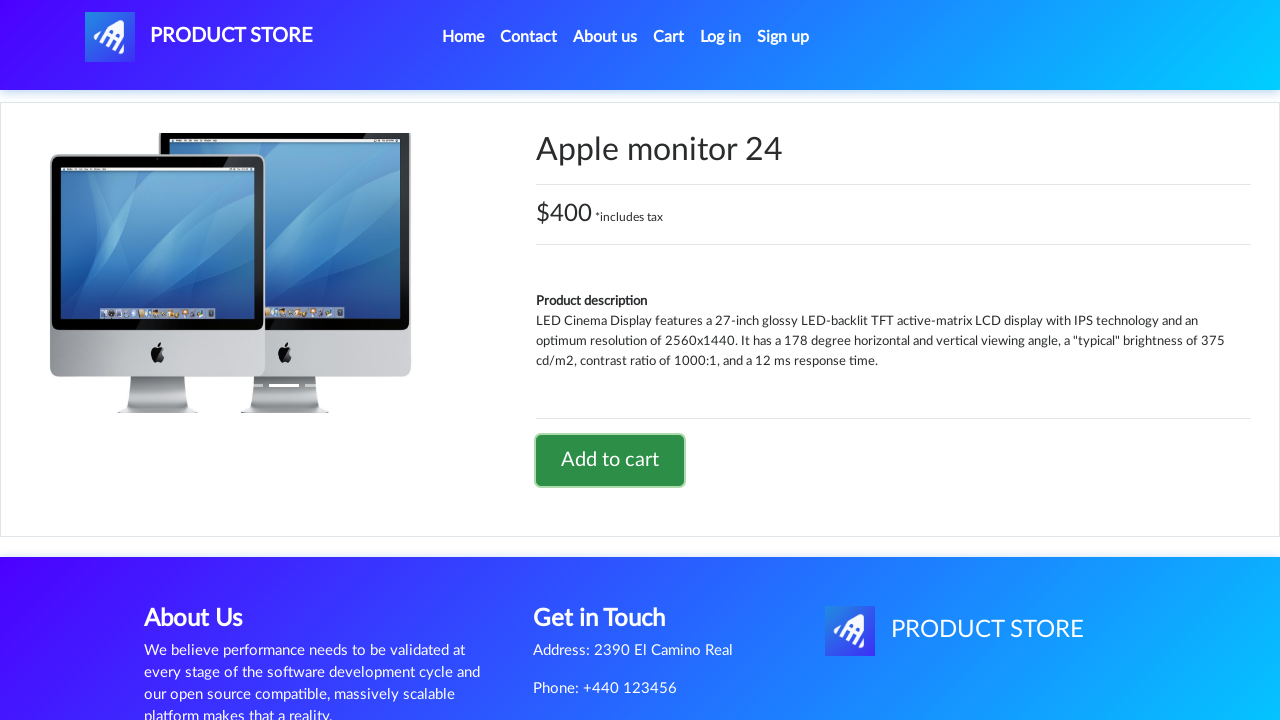

Clicked Cart link to view shopping cart at (669, 37) on internal:role=link[name="Cart"s]
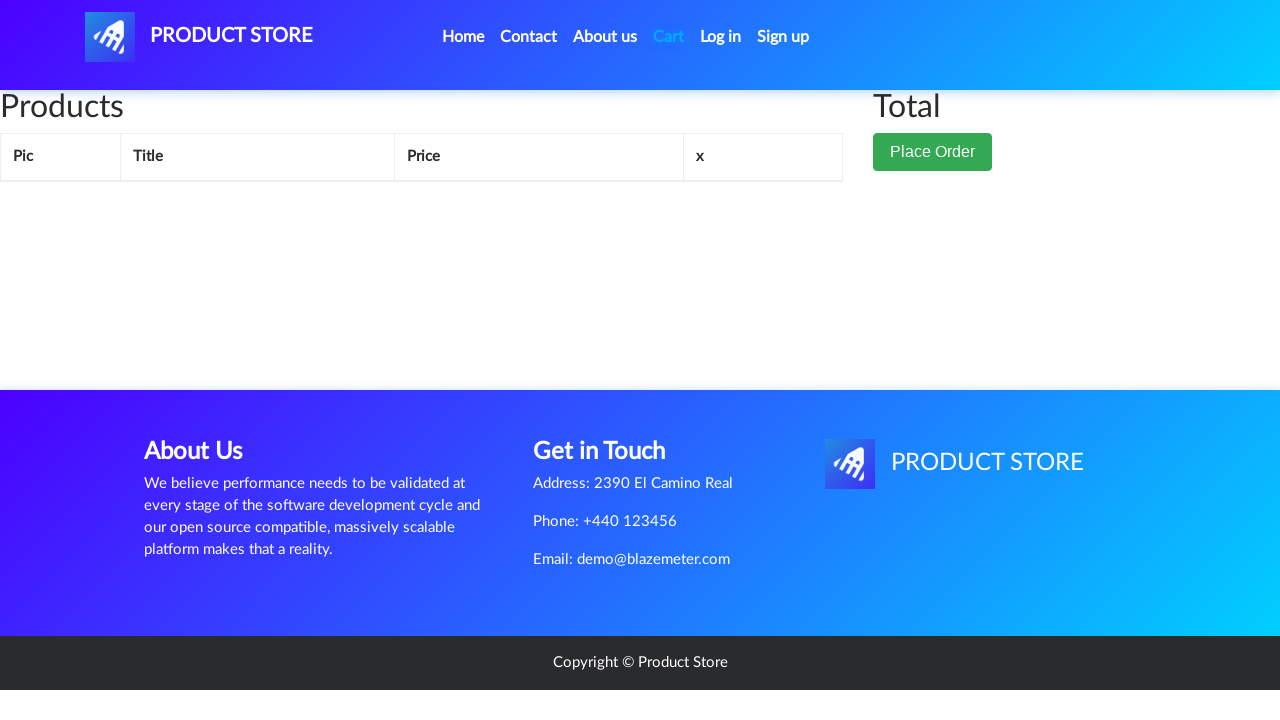

Cart table loaded with all selected products
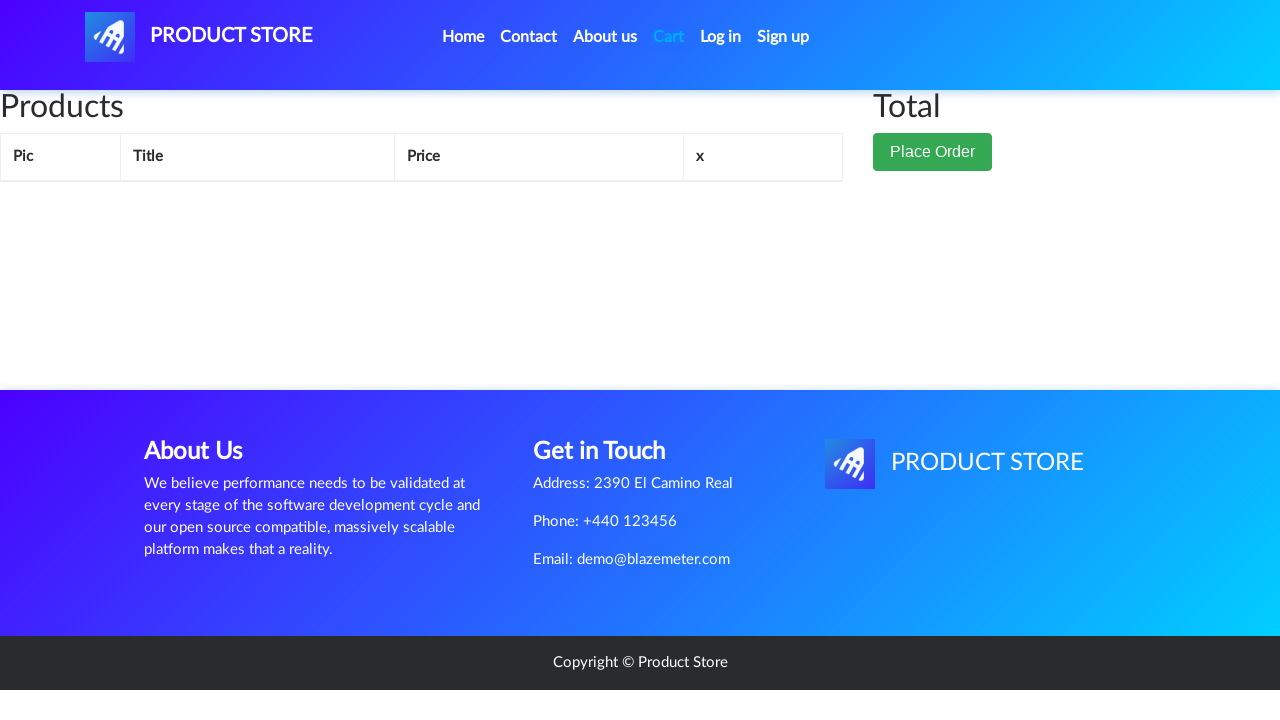

Clicked Place Order button at (933, 191) on internal:role=button[name="Place Order"i]
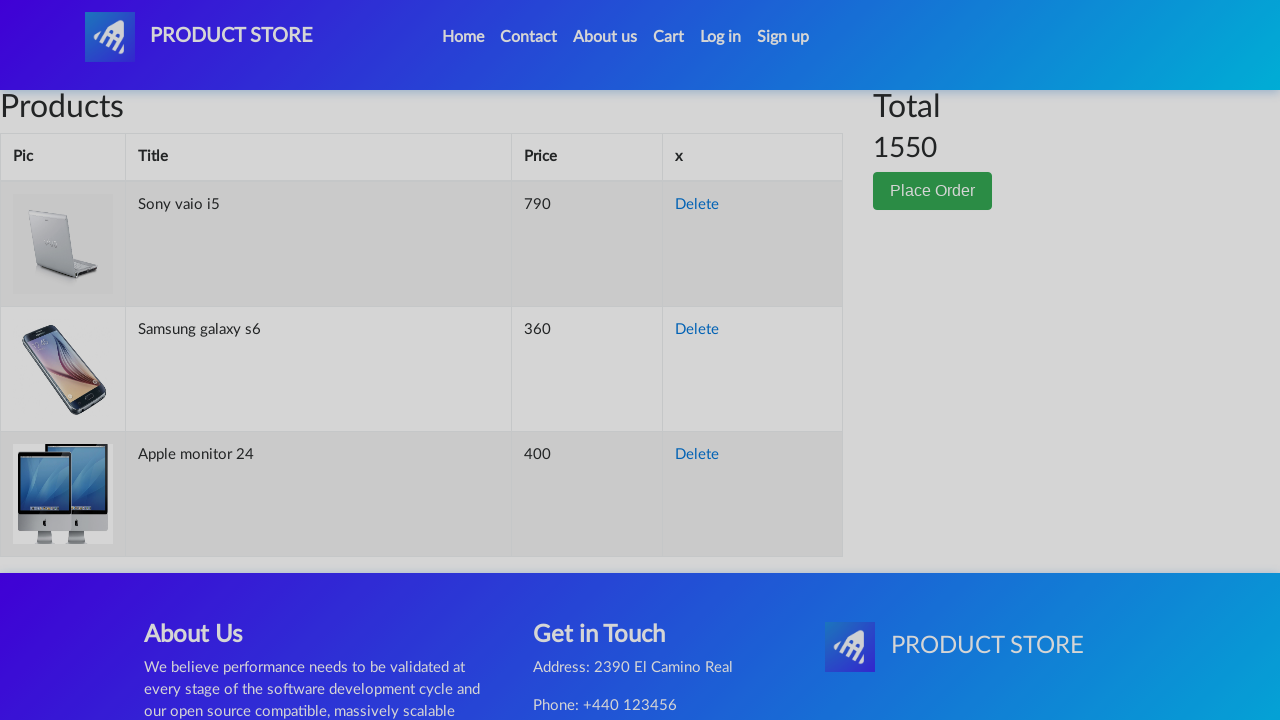

Entered customer name 'Jane Smith' on internal:role=textbox[name="Name:"i]
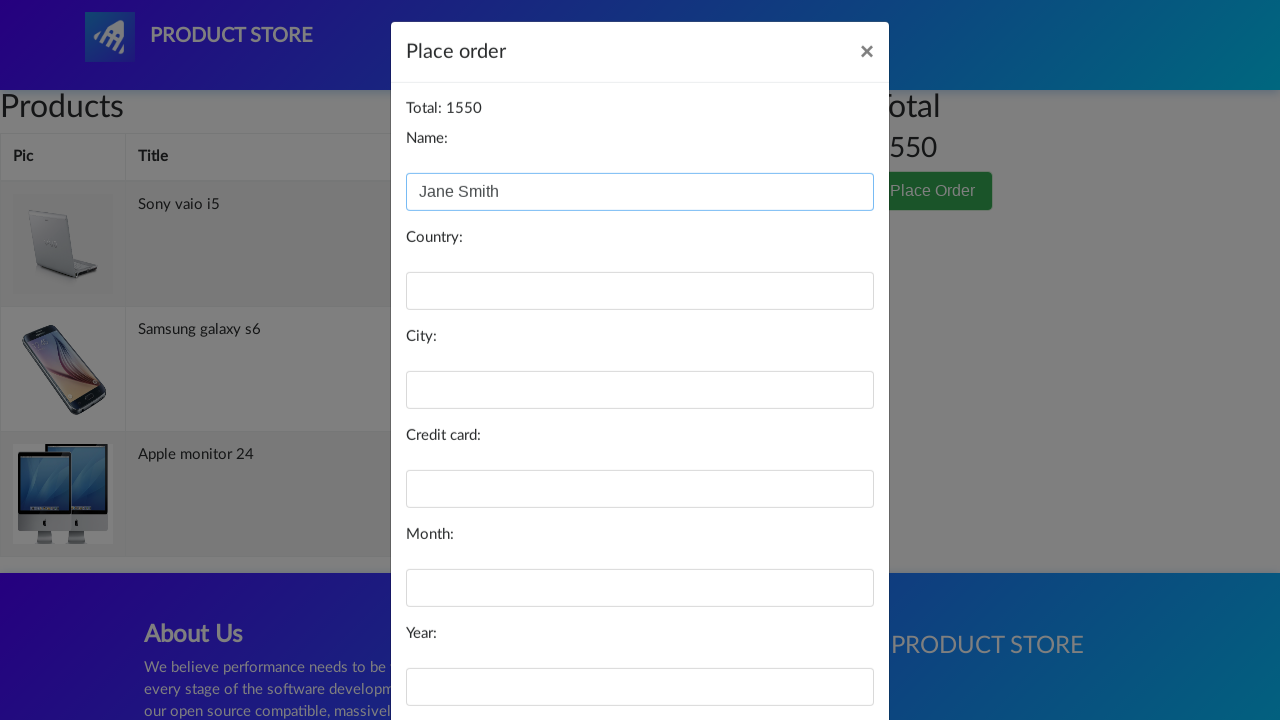

Entered country 'Canada' on internal:role=textbox[name="Country:"i]
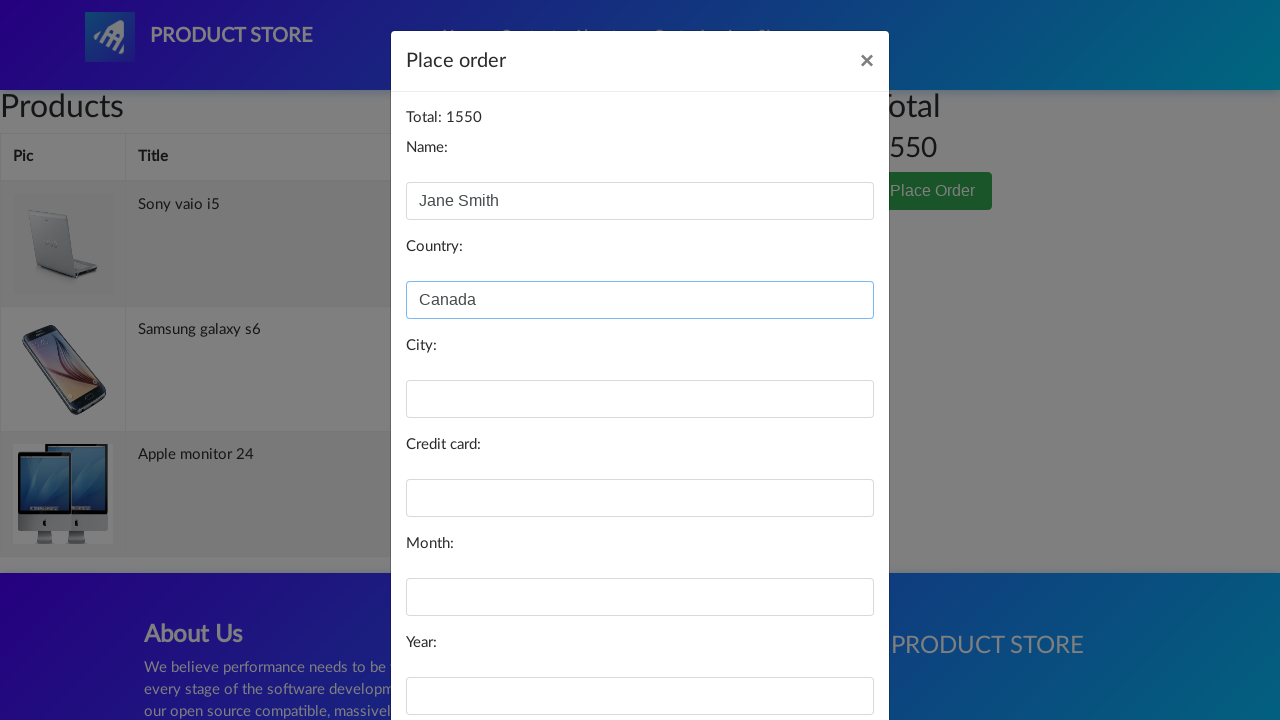

Entered city 'Toronto' on internal:role=textbox[name="City:"i]
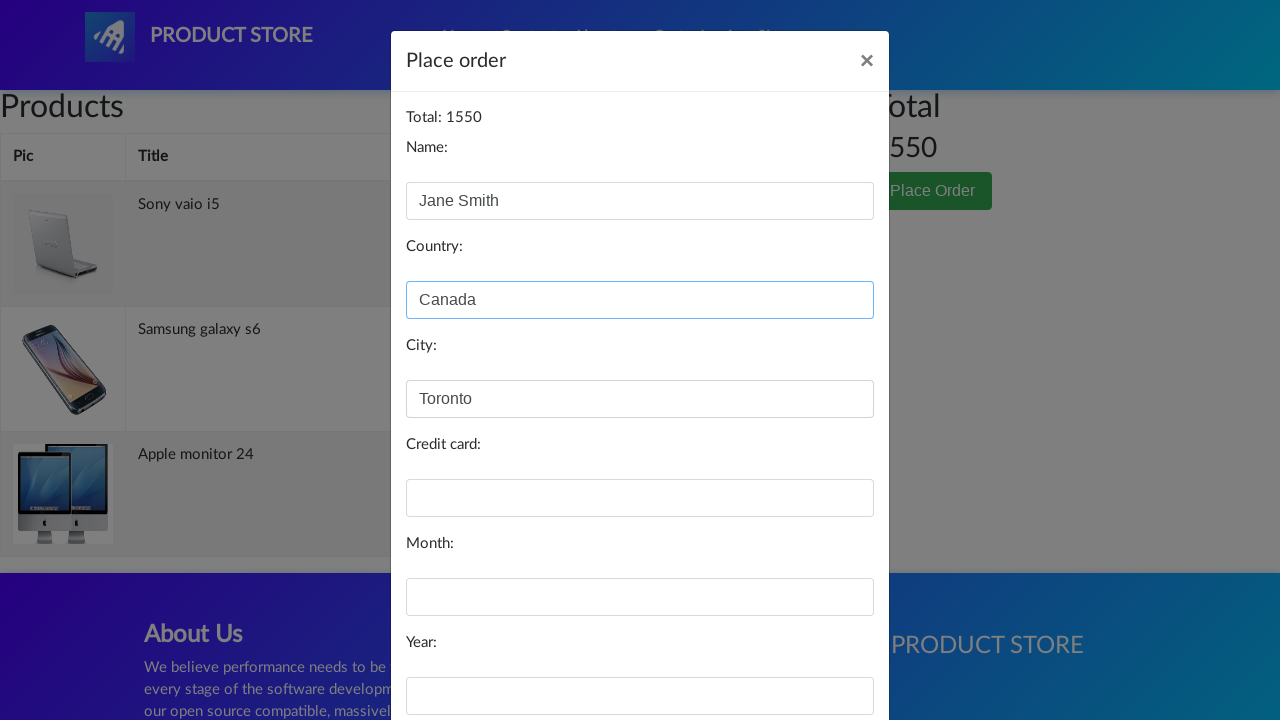

Entered credit card number on internal:role=textbox[name="Credit card:"i]
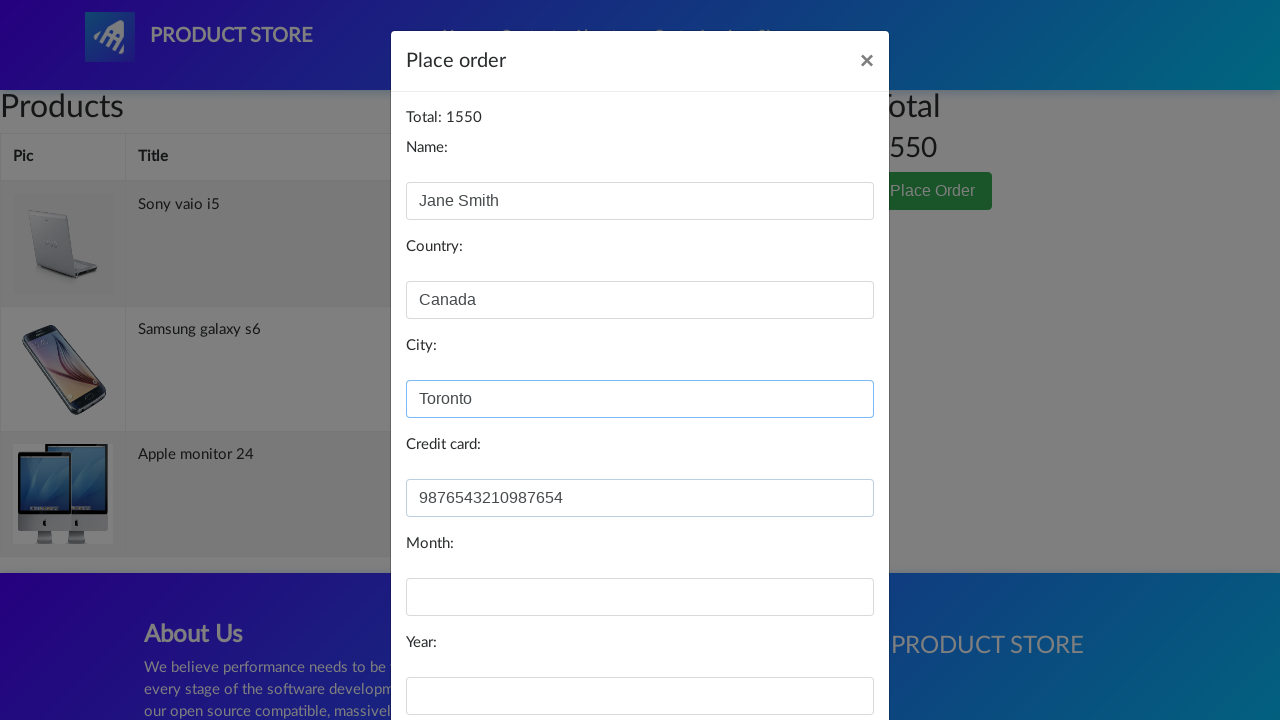

Entered credit card expiration month '06' on internal:role=textbox[name="Month:"i]
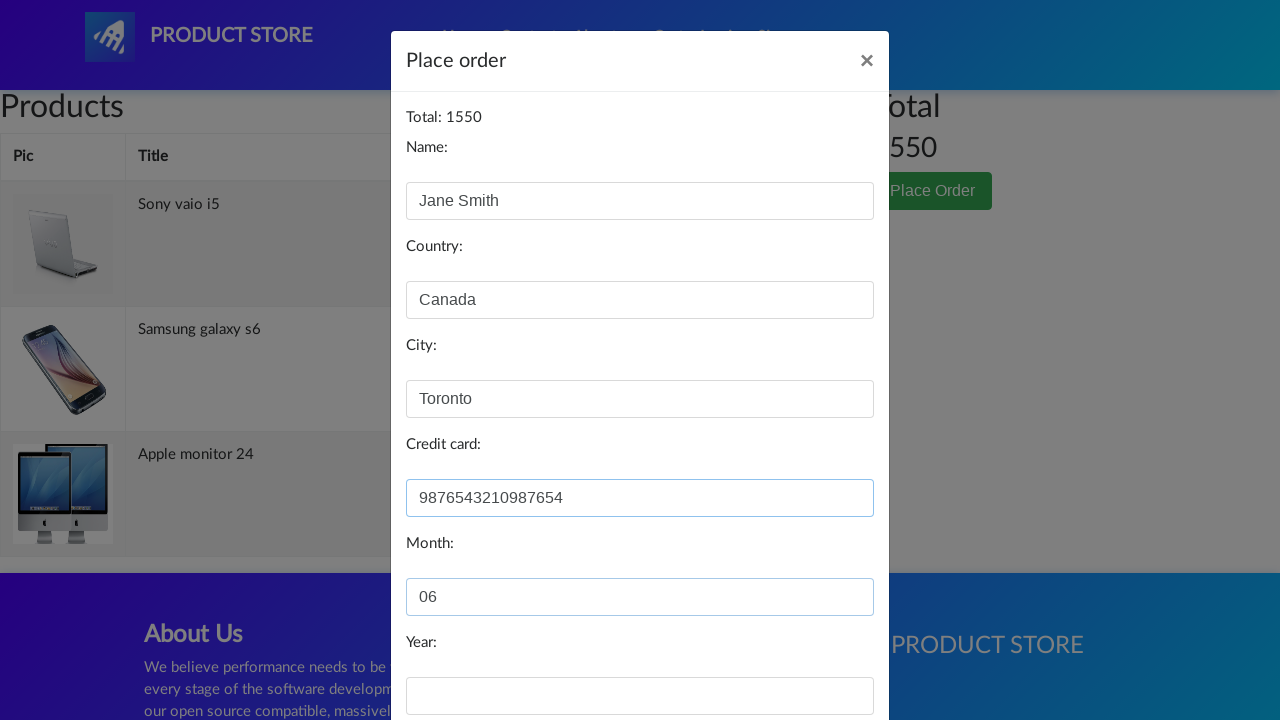

Entered credit card expiration year '2026' on internal:role=textbox[name="Year:"i]
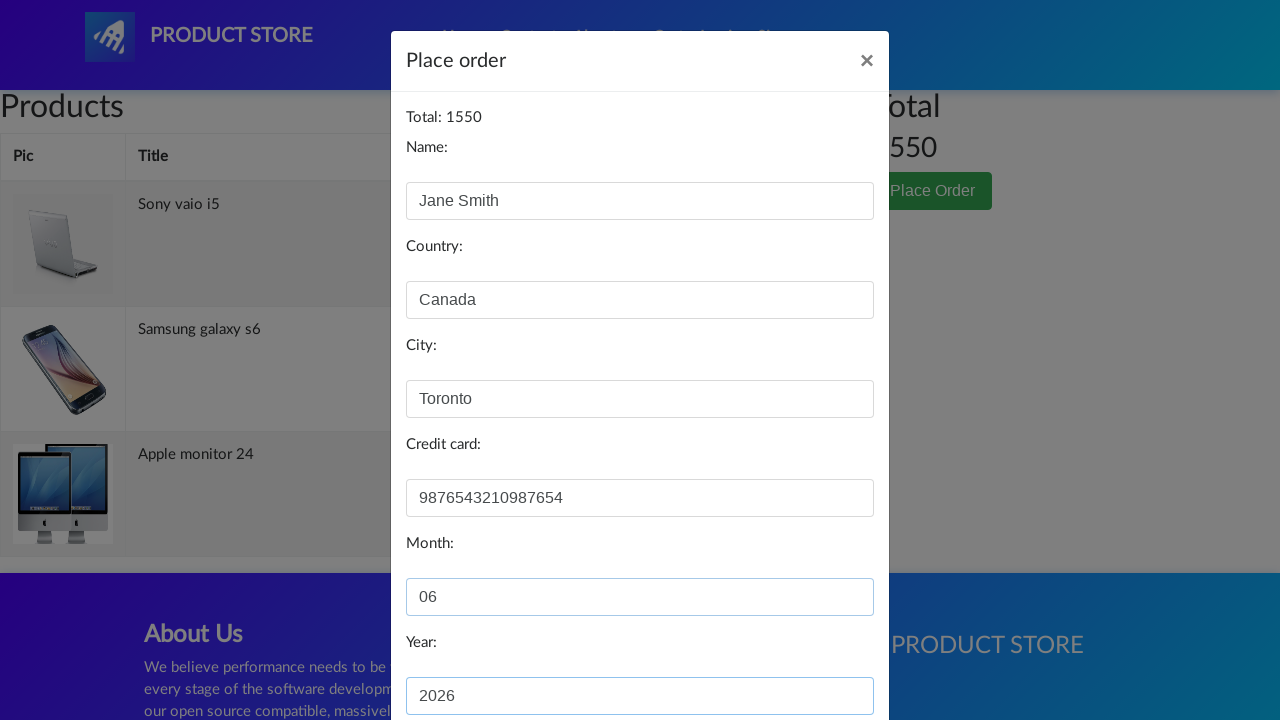

Clicked Purchase button to complete transaction at (823, 655) on internal:role=button[name="Purchase"i]
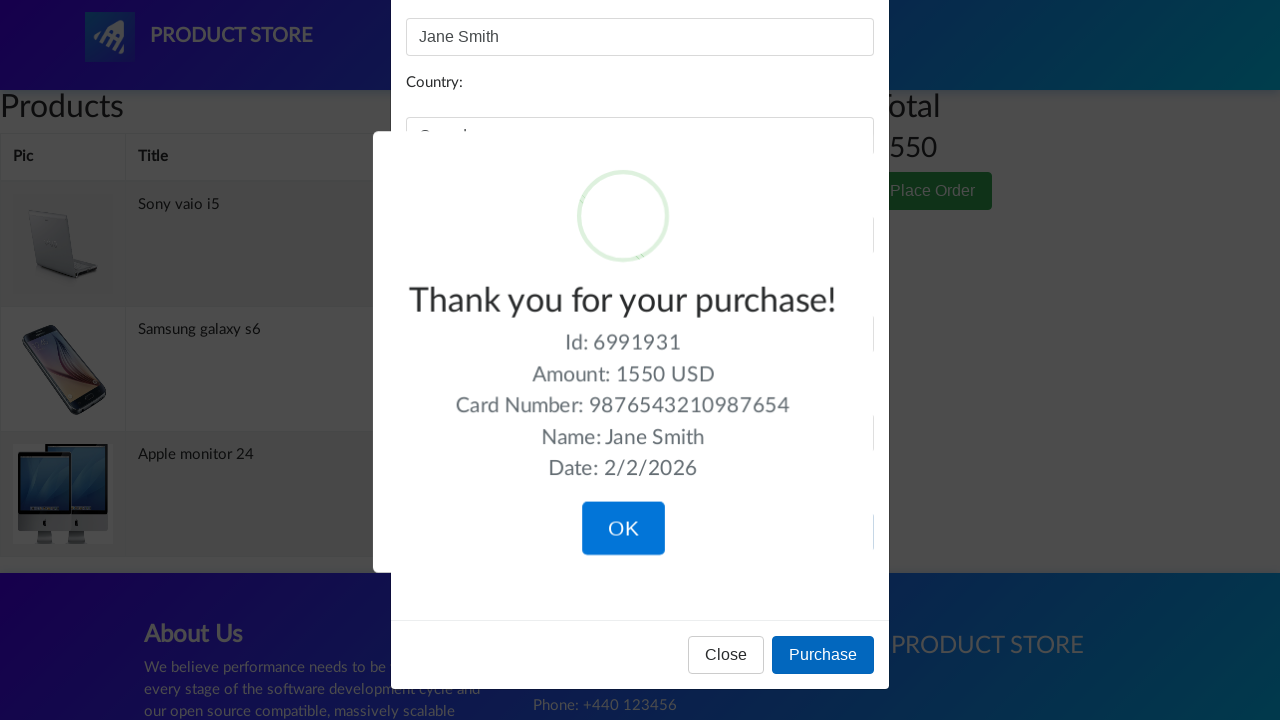

Purchase confirmation message displayed
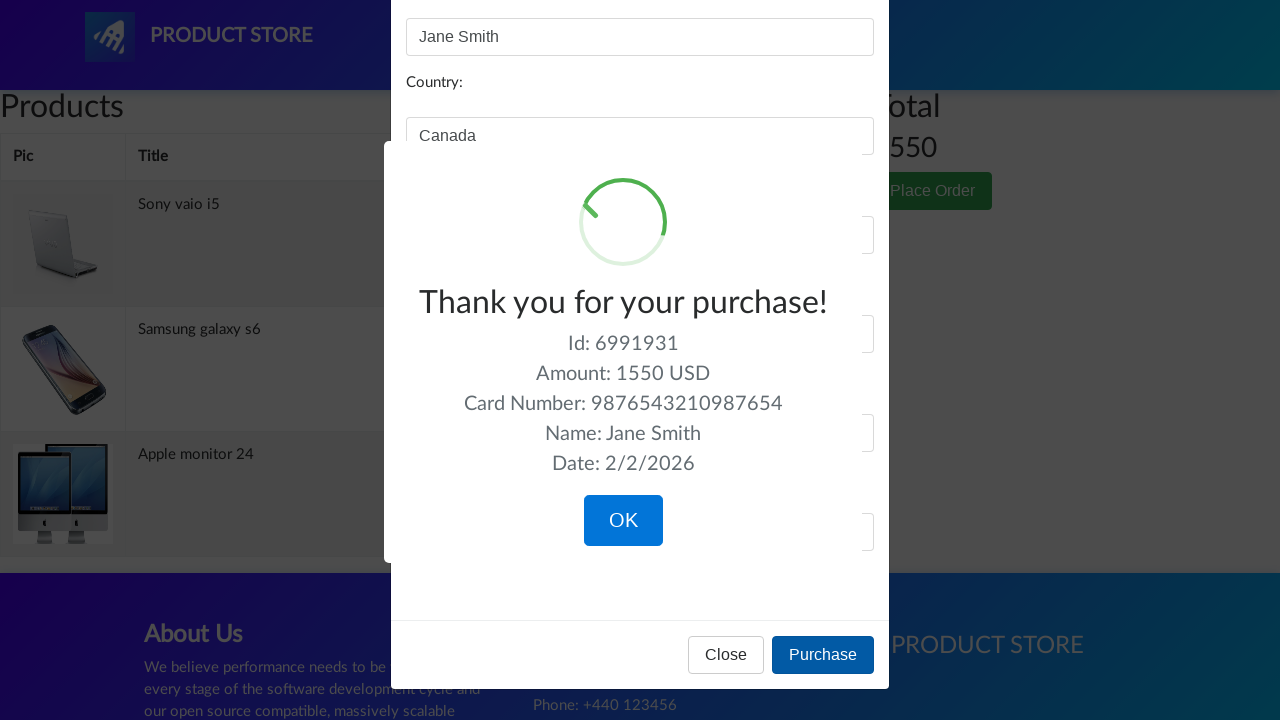

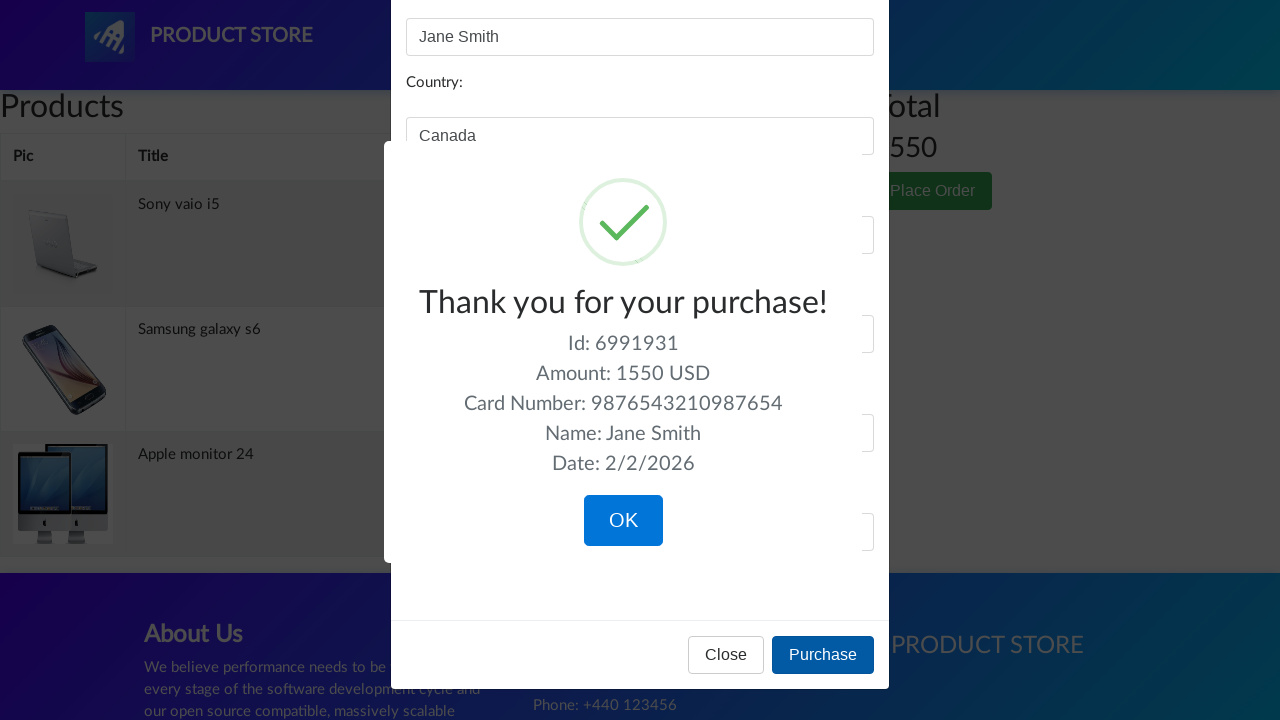